Tests navigation to the home page after completing registration

Starting URL: https://www.sharelane.com/cgi-bin/register.py

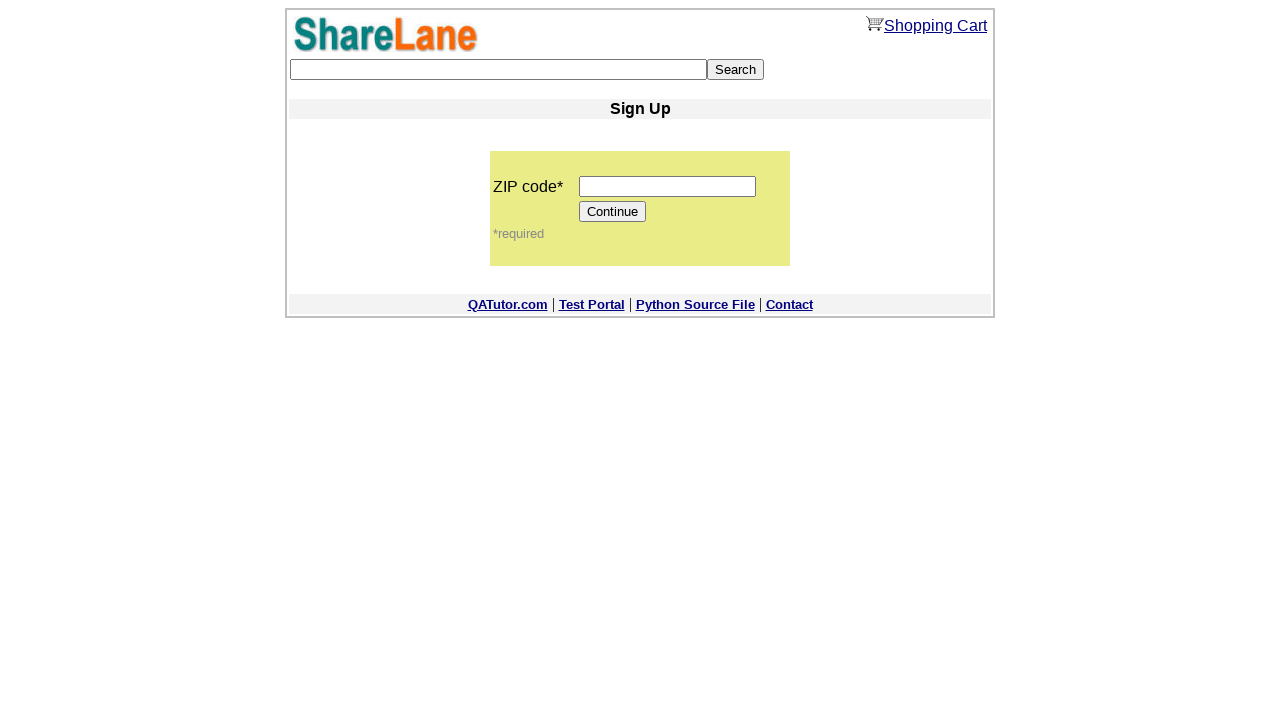

Entered zip code '11111' in registration form on input[name='zip_code']
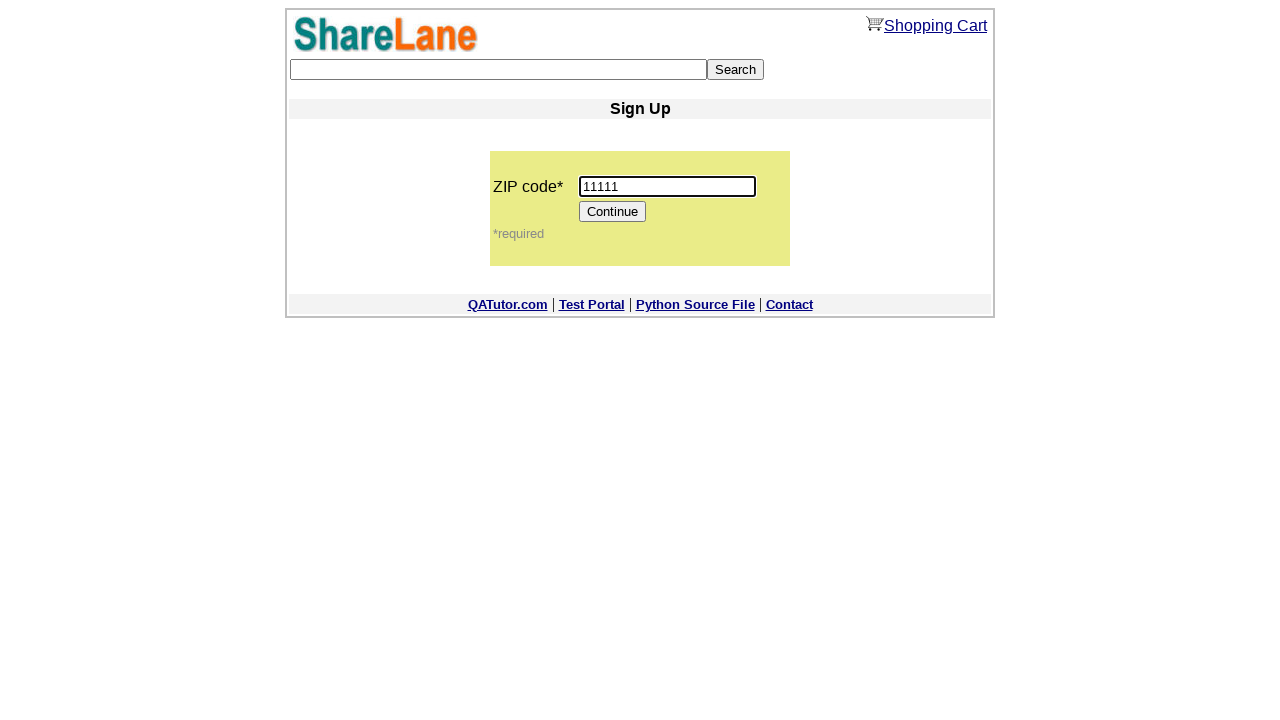

Clicked Continue button to proceed to registration form at (613, 212) on input[value='Continue']
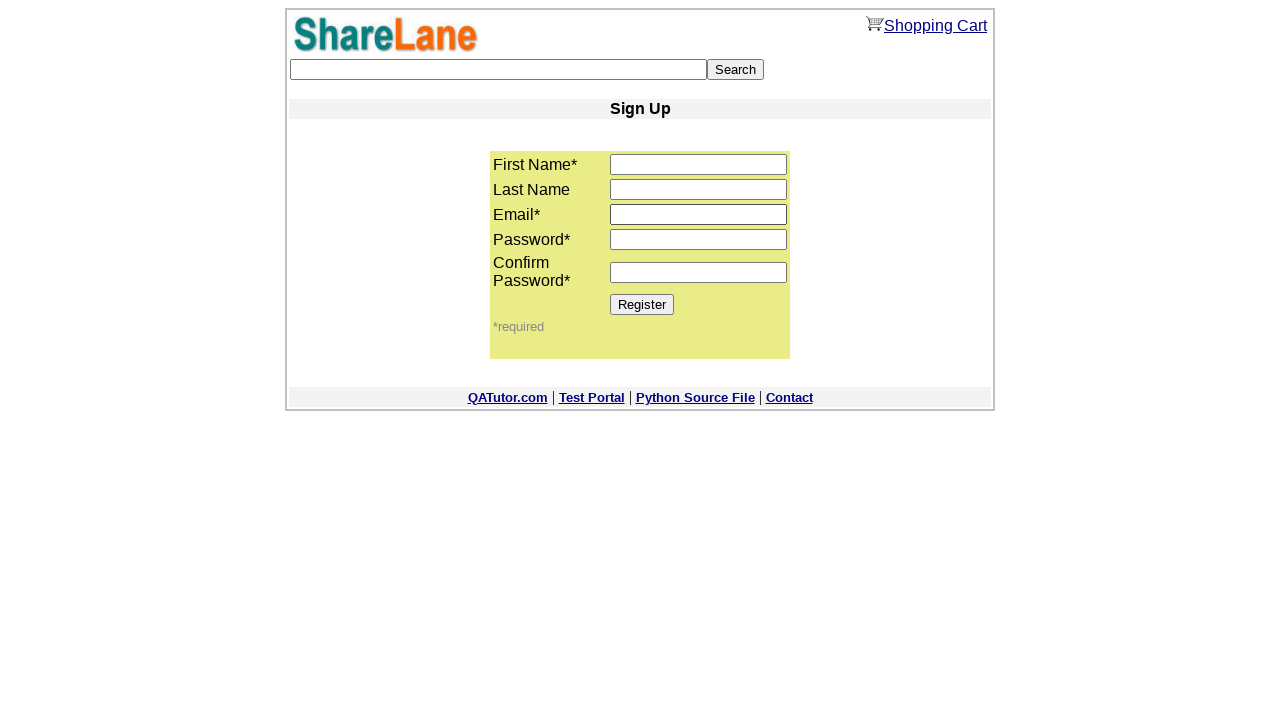

Entered first name 'alex' in registration form on input[name='first_name']
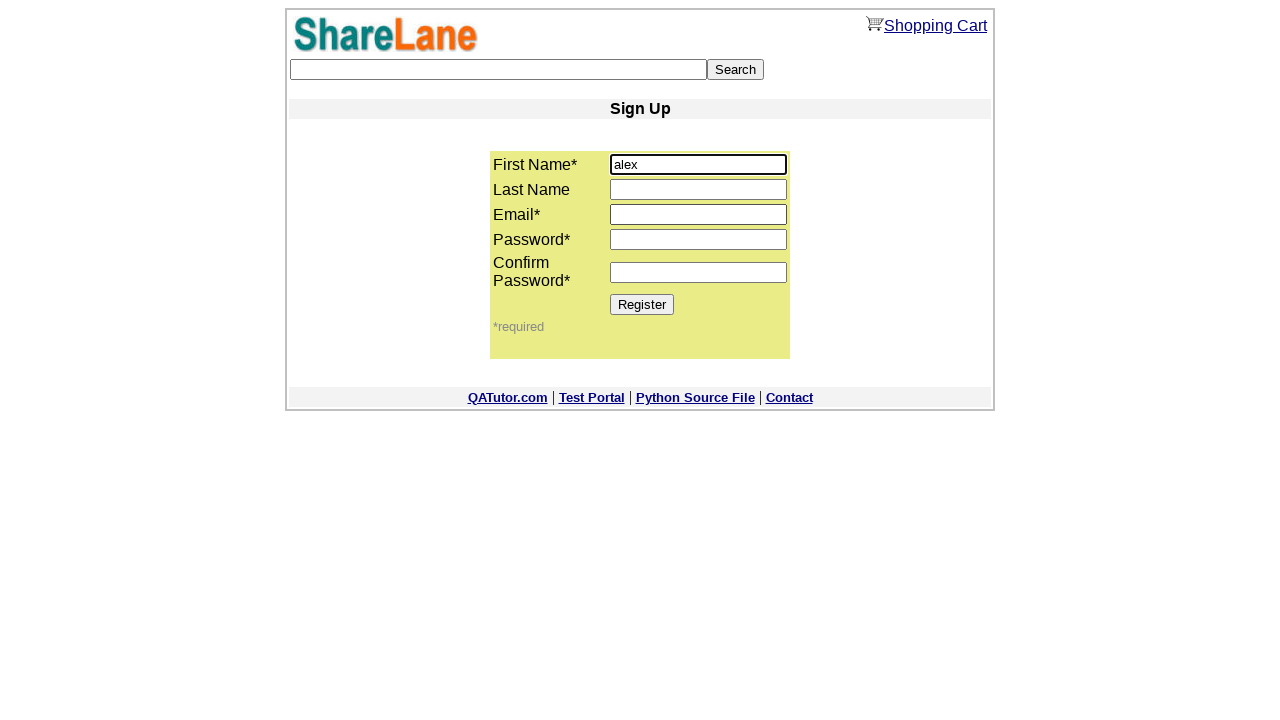

Entered last name 'alex' in registration form on input[name='last_name']
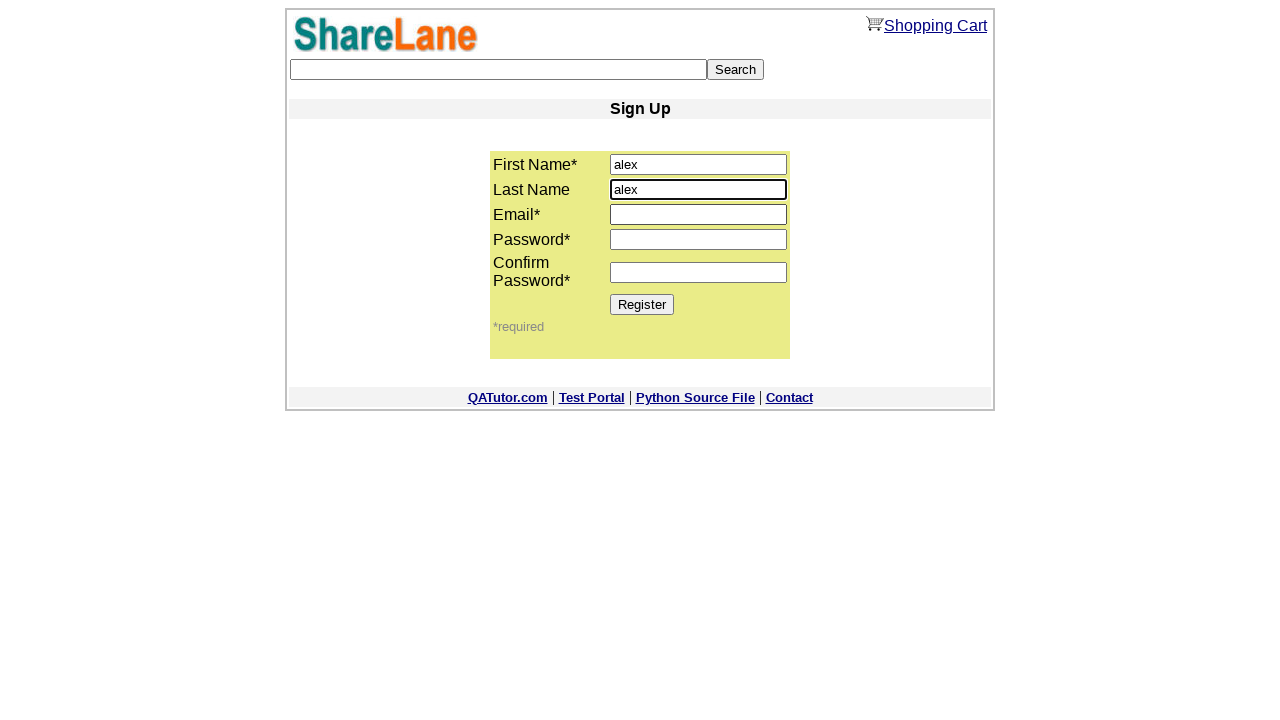

Entered email 'alex@mail.com' in registration form on input[name='email']
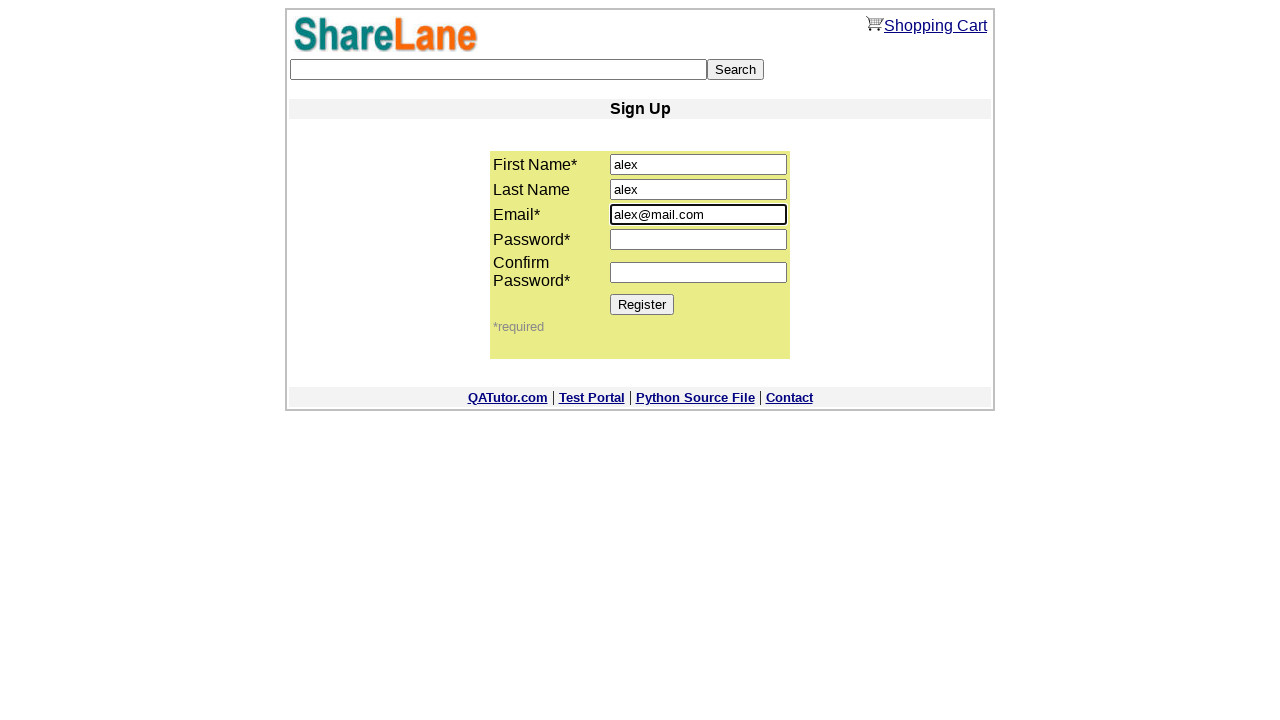

Entered password in password1 field on input[name='password1']
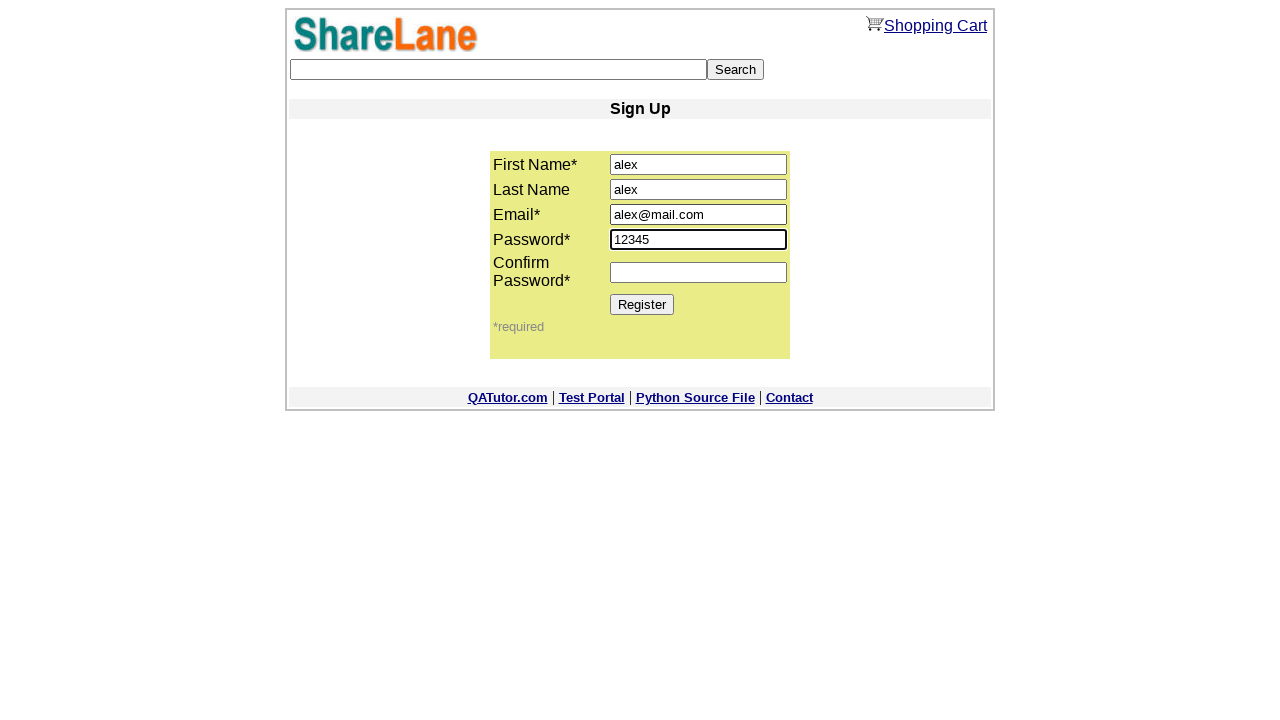

Confirmed password in password2 field on input[name='password2']
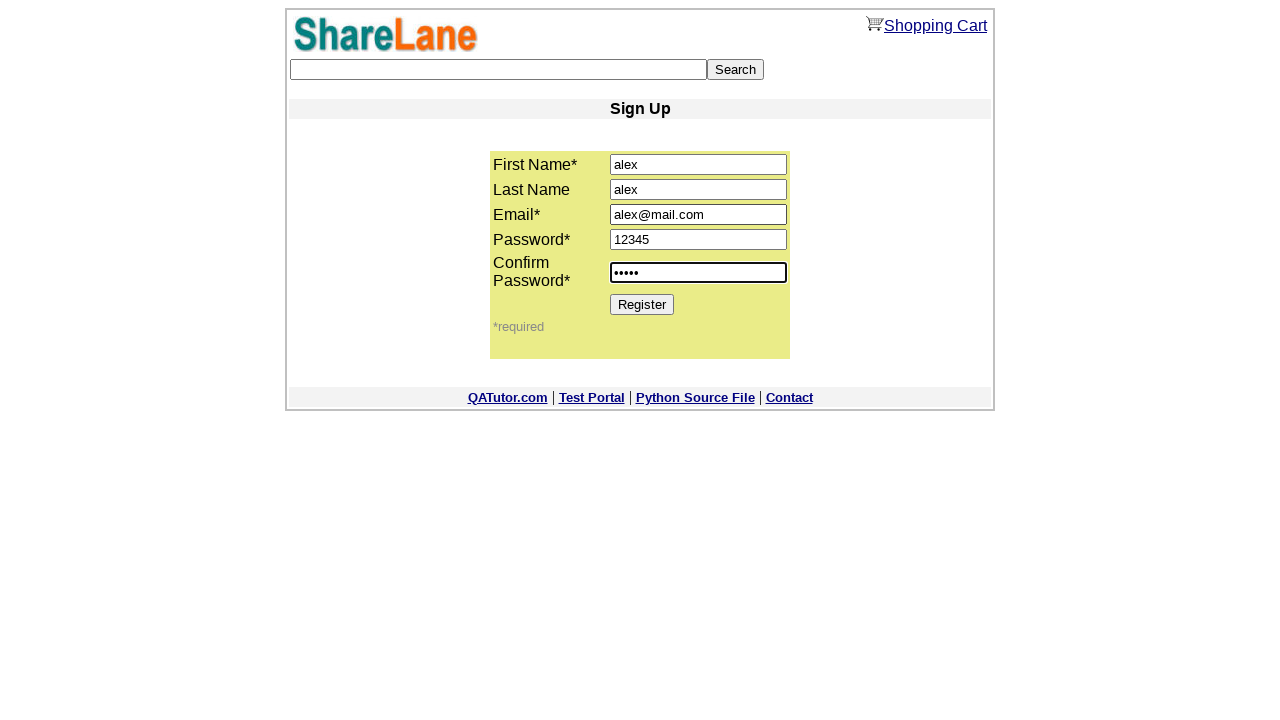

Clicked Register button to complete registration at (642, 304) on input[value='Register']
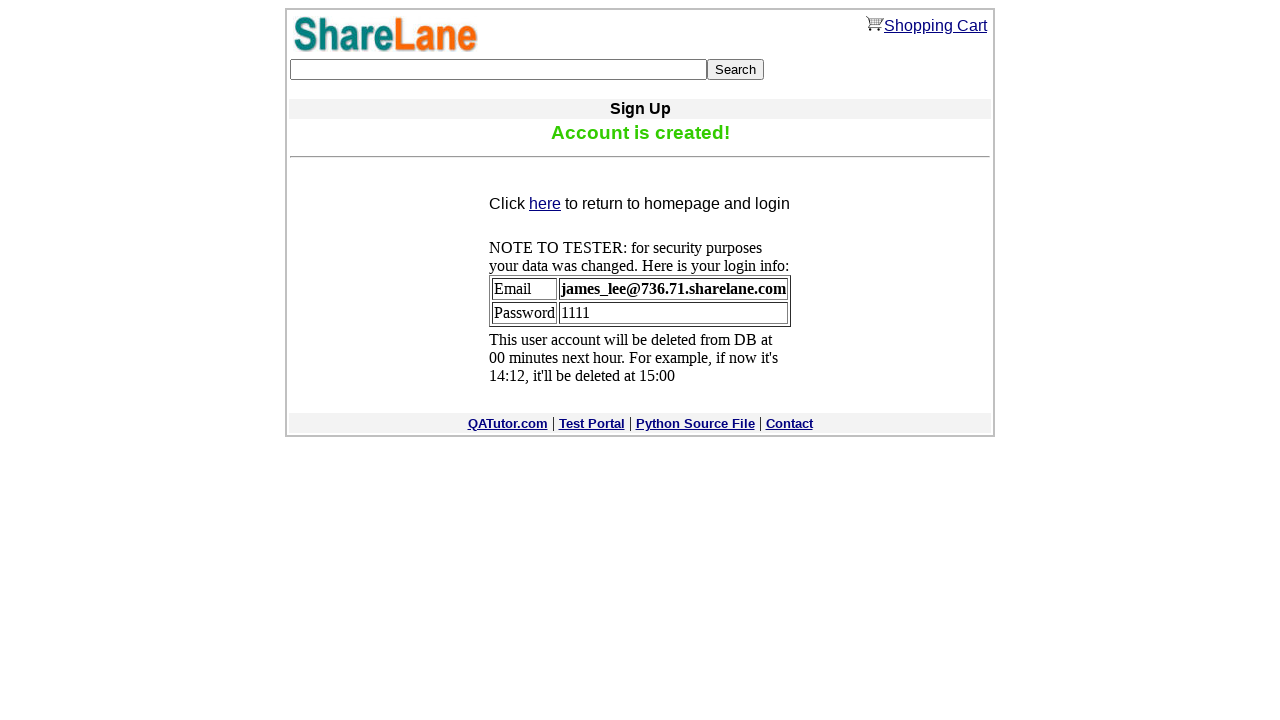

Navigated to home page after successful registration
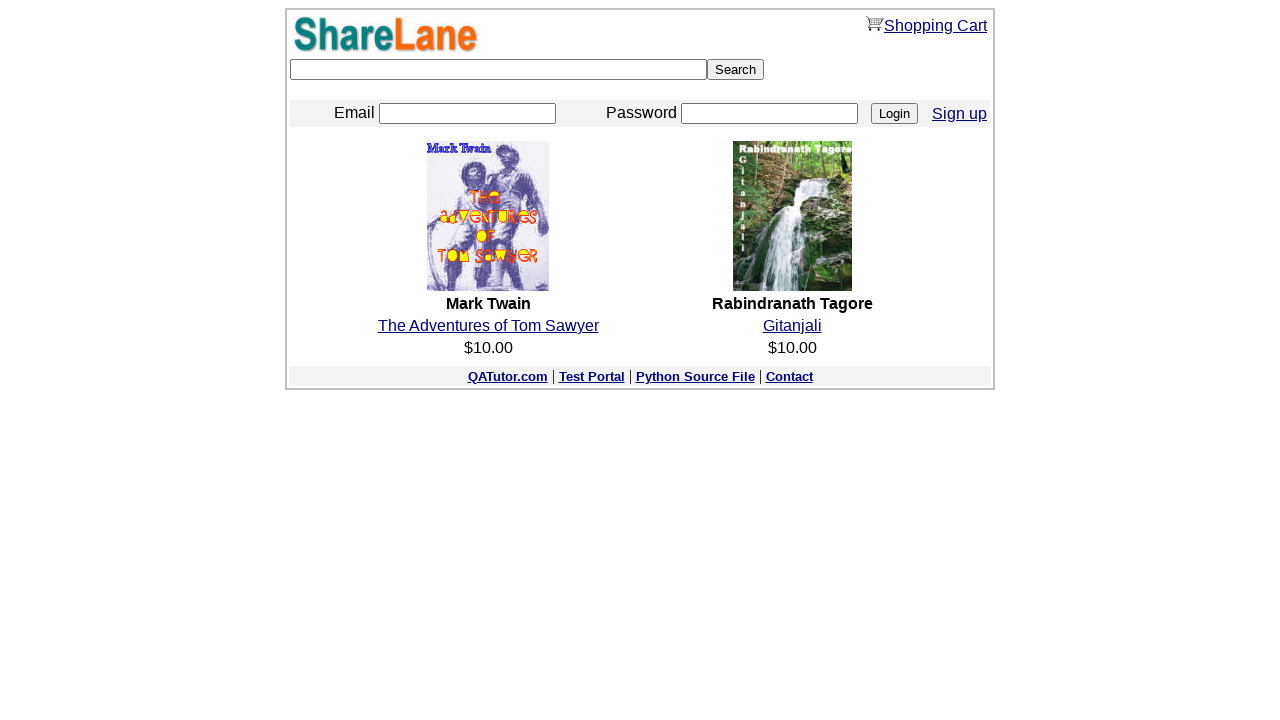

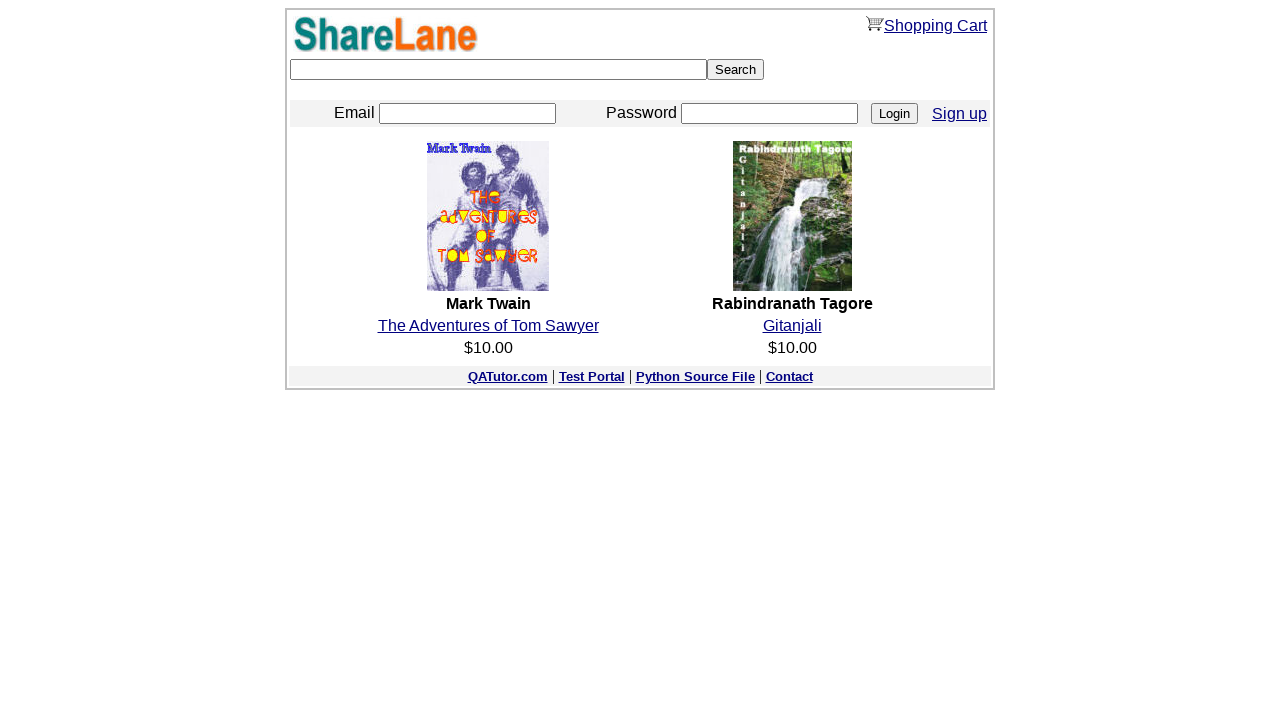